Tests handling of a JavaScript prompt dialog by clicking a button that triggers a prompt and accepting it with the default value

Starting URL: https://testautomationpractice.blogspot.com/

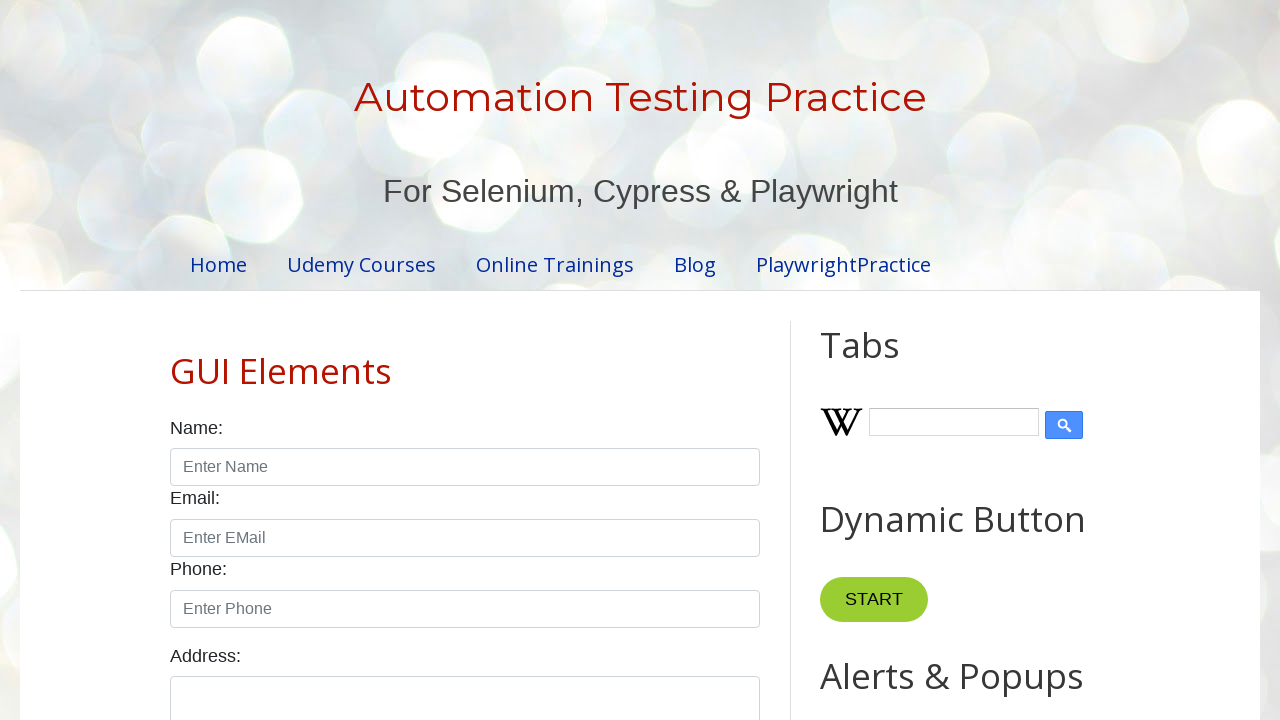

Set up dialog handler for prompt dialogs
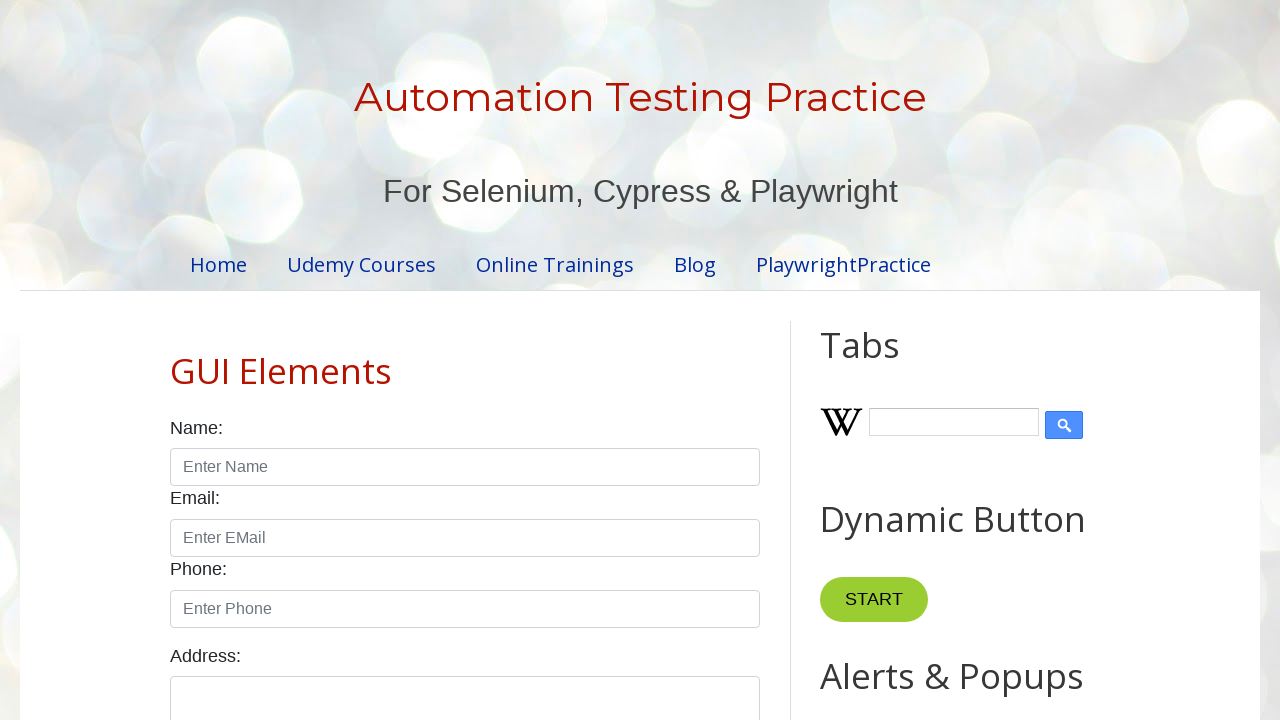

Clicked 'Prompt Alert' button to trigger prompt dialog at (890, 360) on internal:text="Prompt Alert"i
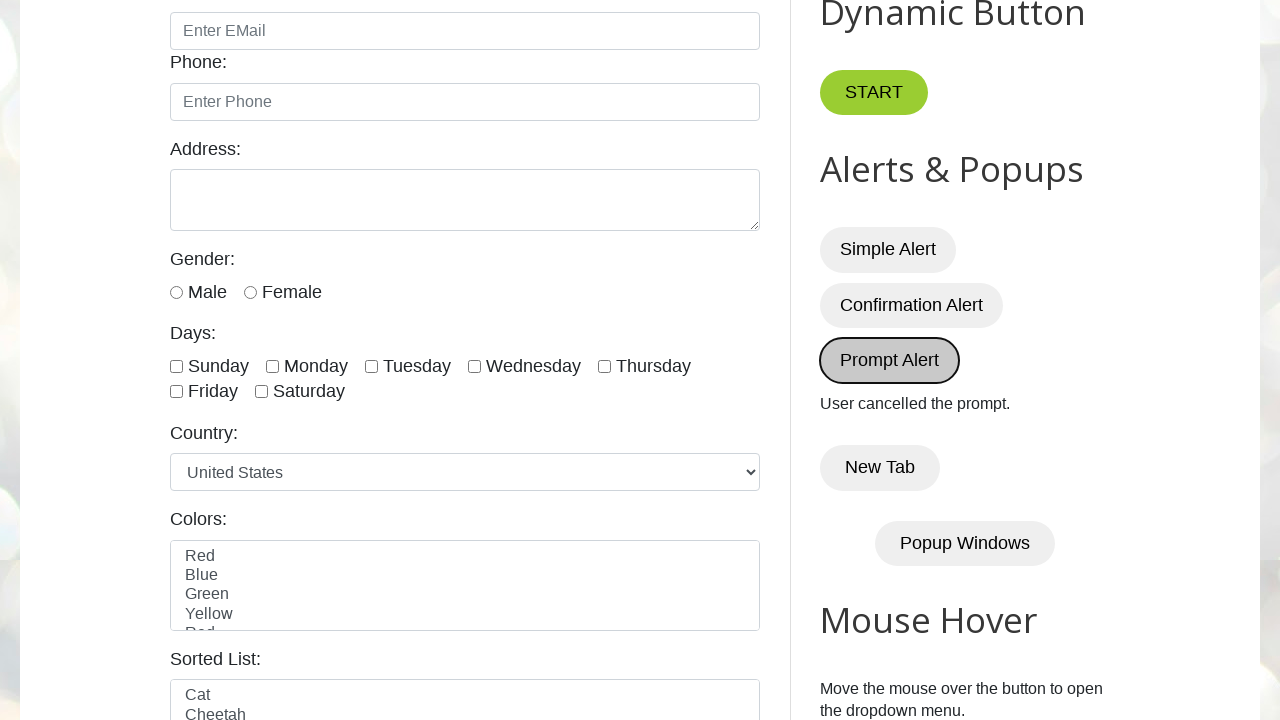

Waited for dialog to be handled
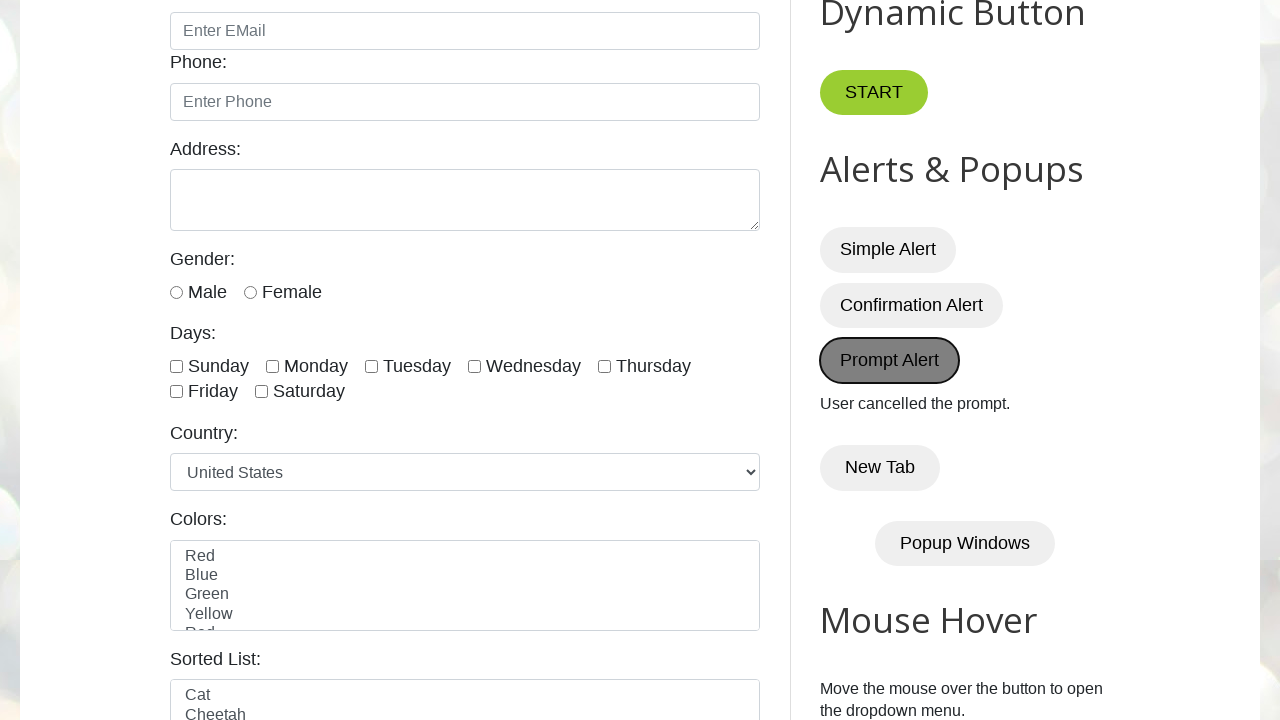

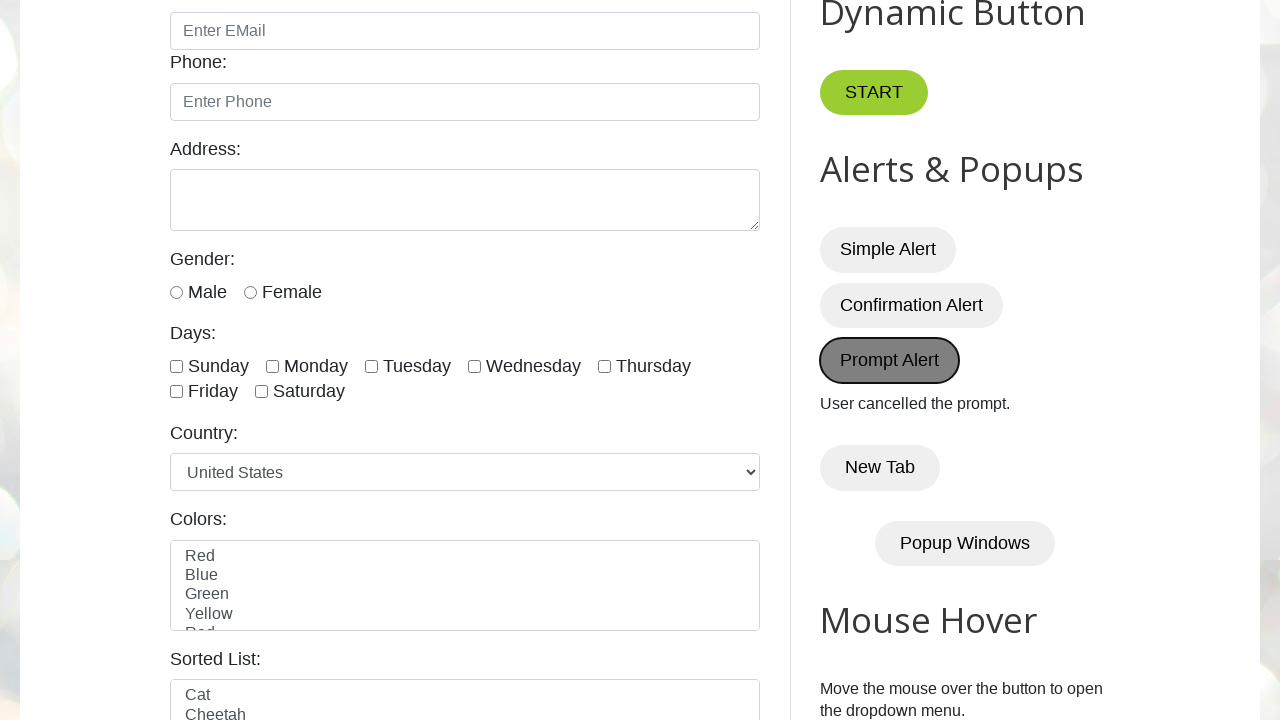